Tests advanced XPath selectors by filling multiple input fields for favorite books, reversing the text to fill least favorite book fields, and filling family tree input fields.

Starting URL: https://syntaxprojects.com/advanceXpath.php

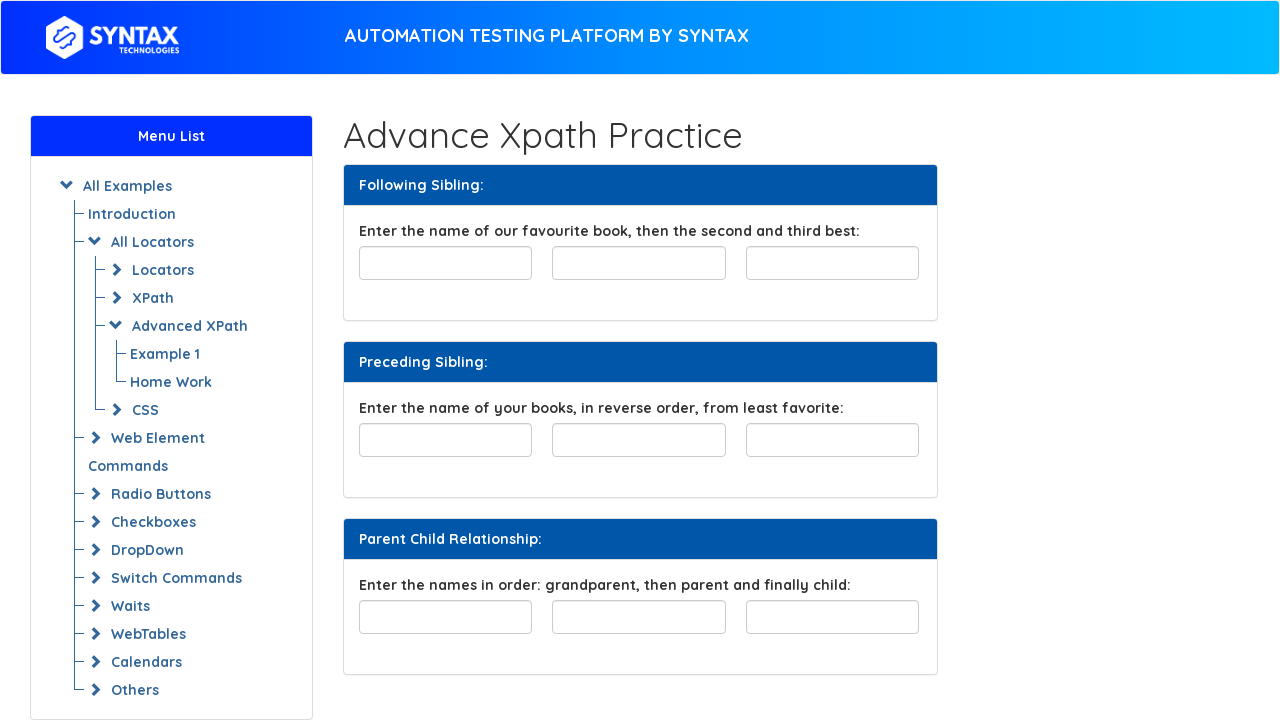

Filled favorite book field with 'The Hobbit' on input#favourite-book
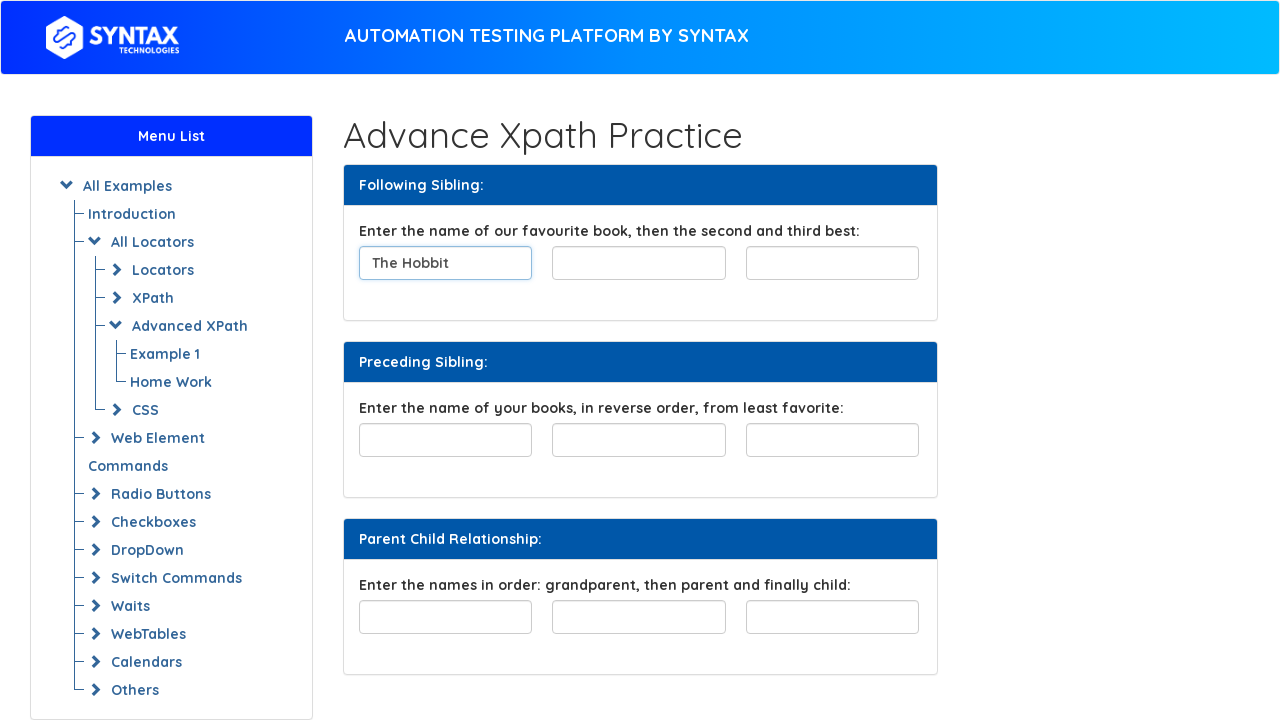

Filled second favorite book field with 'Lord of the Rings' on xpath=//input[@id='favourite-book']/following-sibling::input[1]
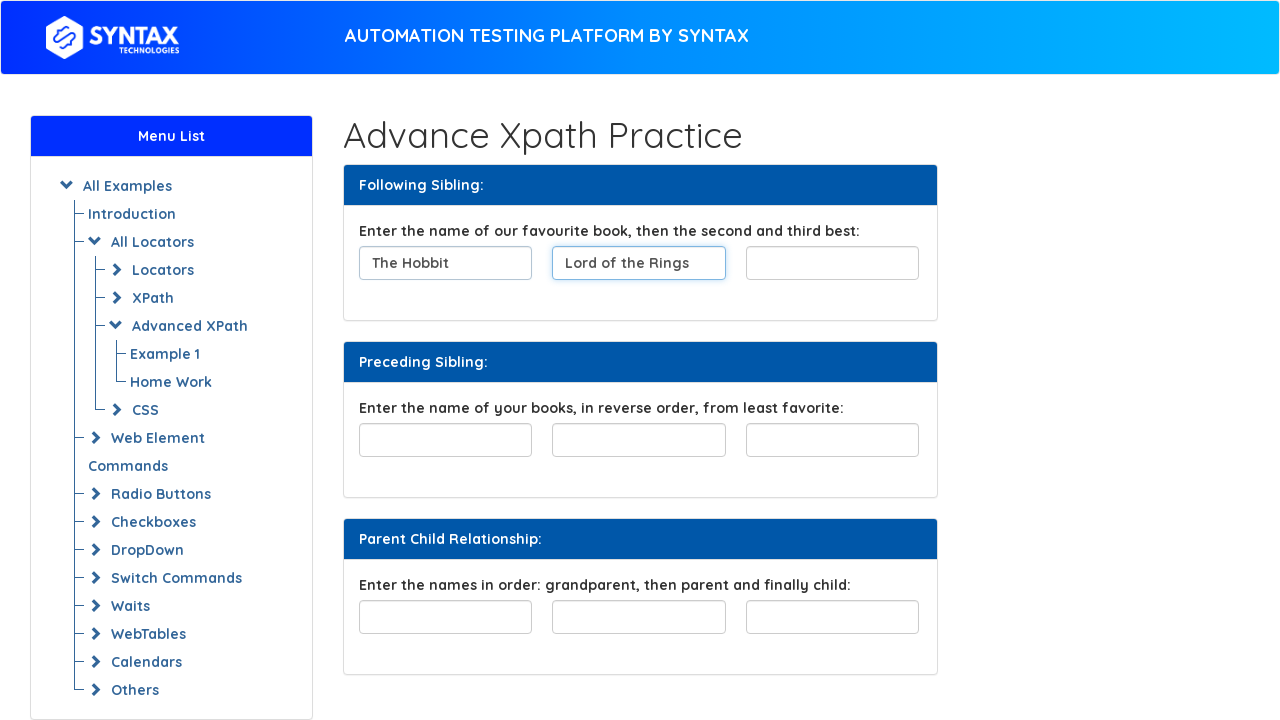

Filled third favorite book field with 'War and Peace' on xpath=//input[@id='favourite-book']/following-sibling::input[2]
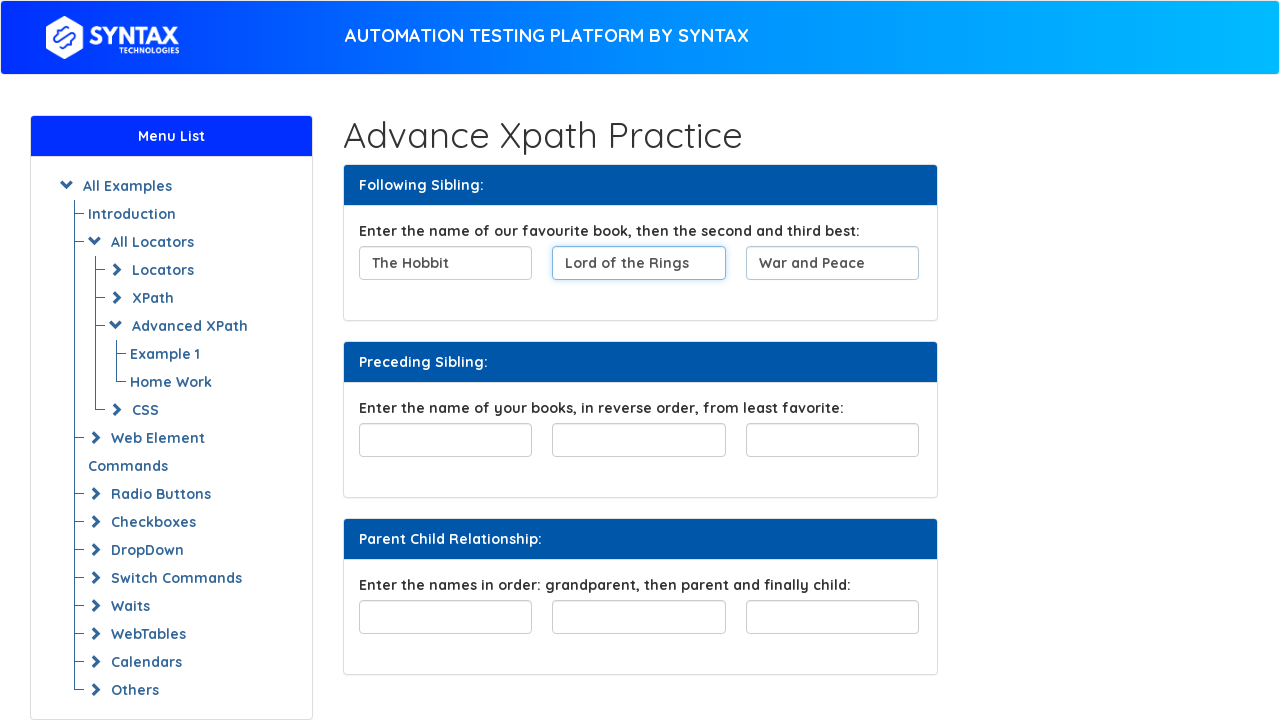

Filled least favorite book field (third position) with reversed text 'ecaeP dna raW' on xpath=//input[@id='least-favorite']/preceding-sibling::input[2]
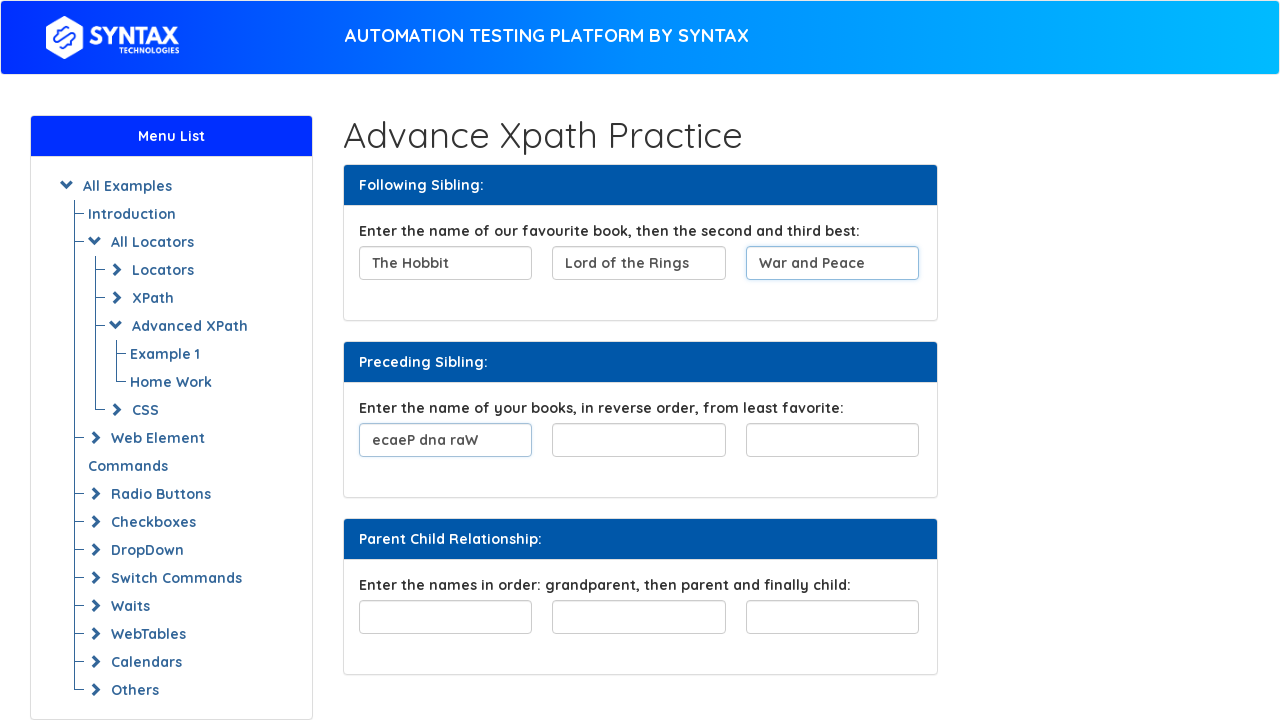

Filled least favorite book field (second position) with reversed text 'tibboH ehT' on xpath=//input[@id='least-favorite']/preceding-sibling::input[1]
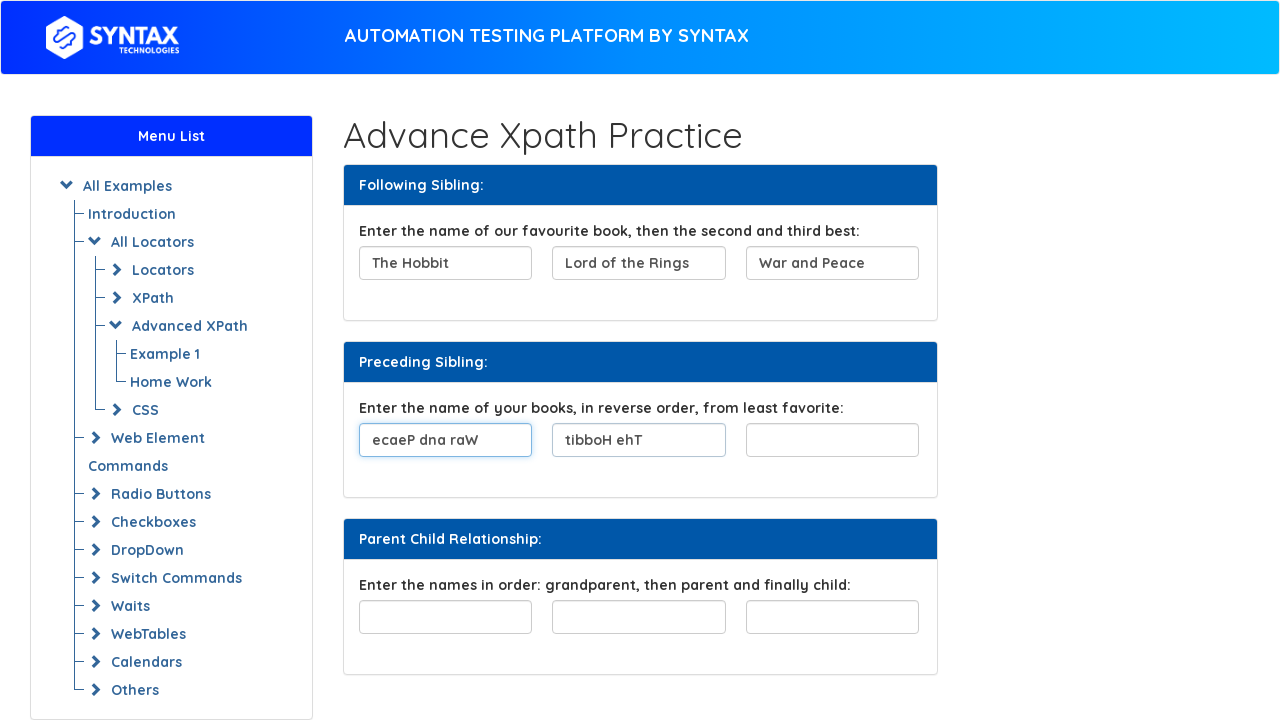

Filled least favorite book field with reversed text 'sgniR eht fo droL' on input#least-favorite
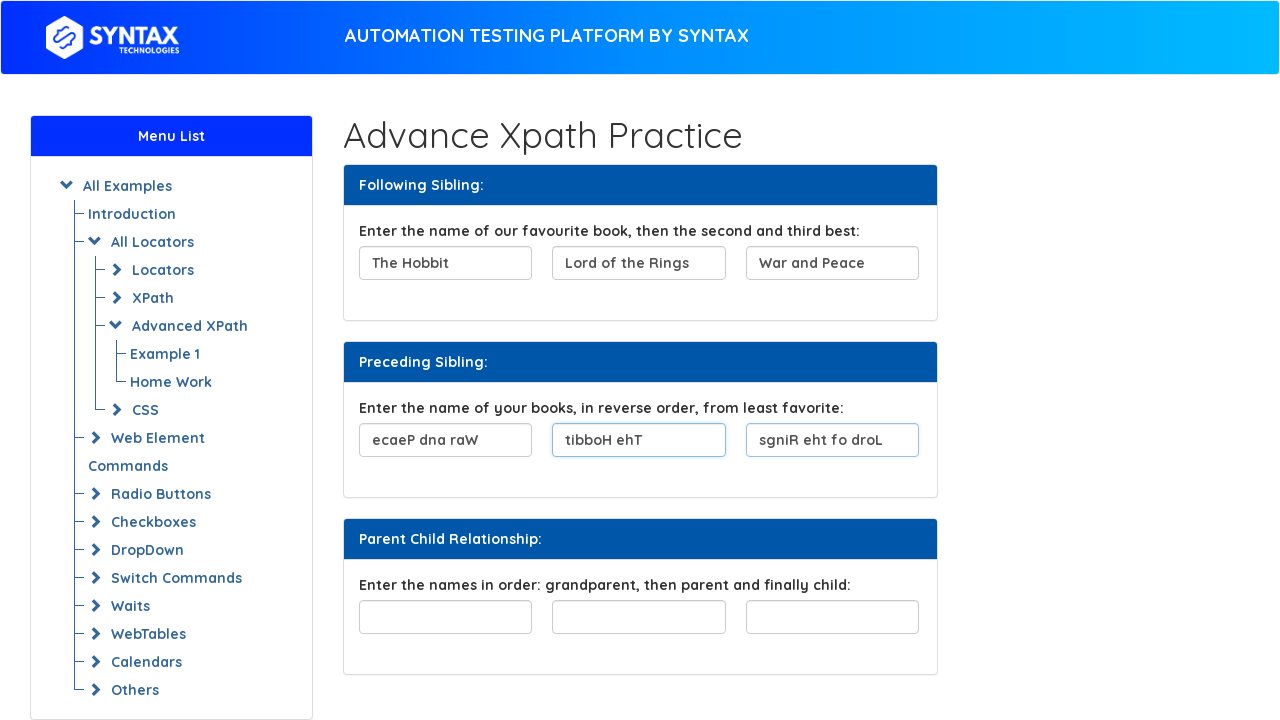

Filled family tree grandparent field with 'GrandParent' on xpath=//div[@id='familyTree']/child::input[1]
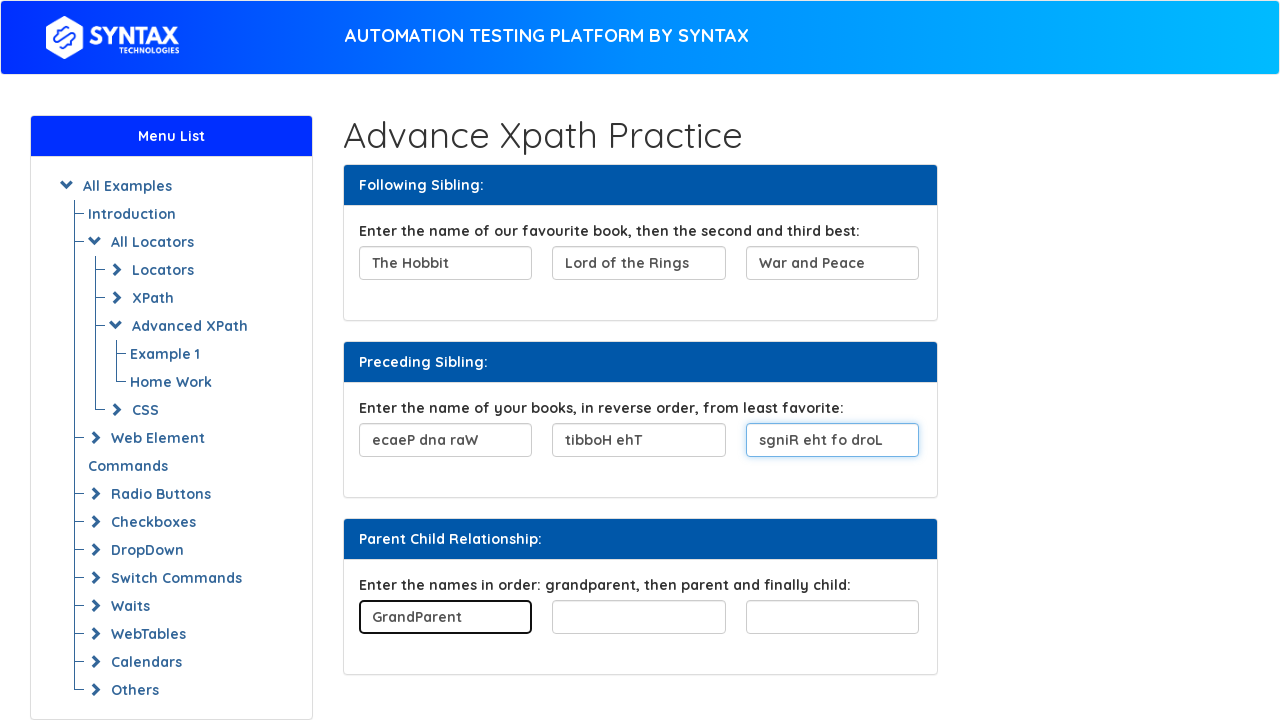

Filled family tree parent field with 'Parent' on xpath=//div[@id='familyTree']/child::input[2]
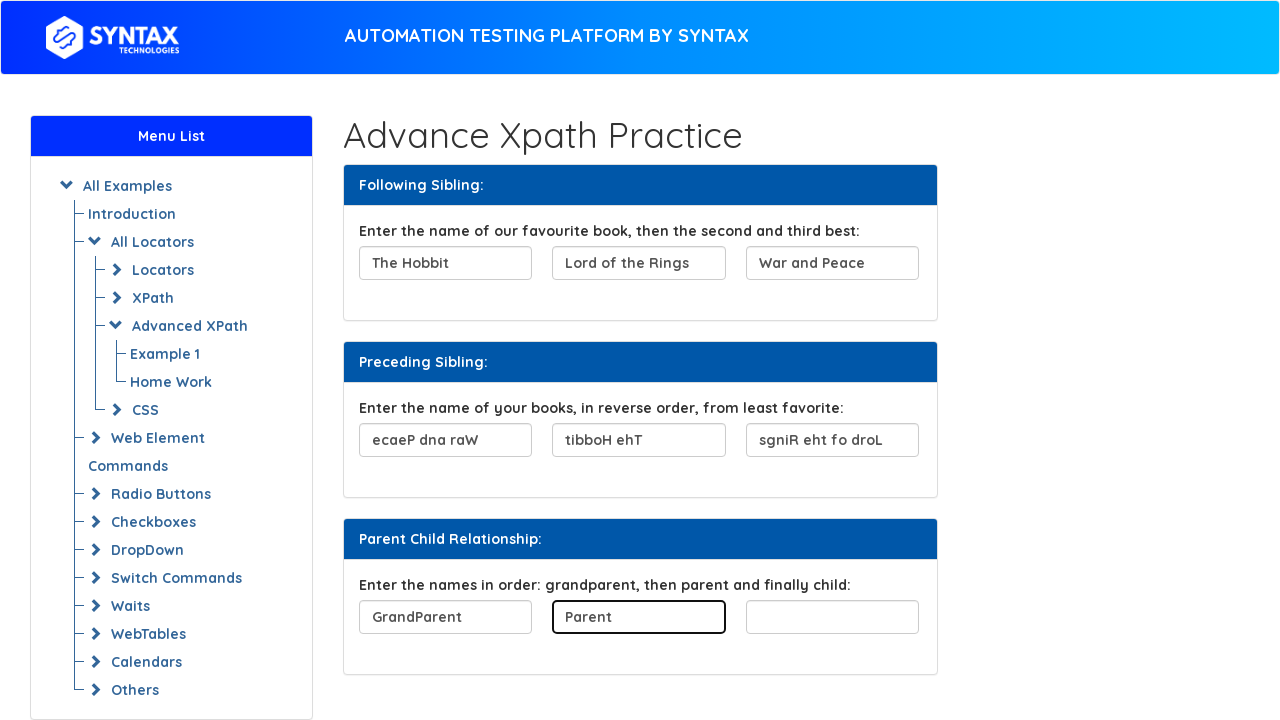

Filled family tree child field with 'Child' on xpath=//div[@id='familyTree']/child::input[3]
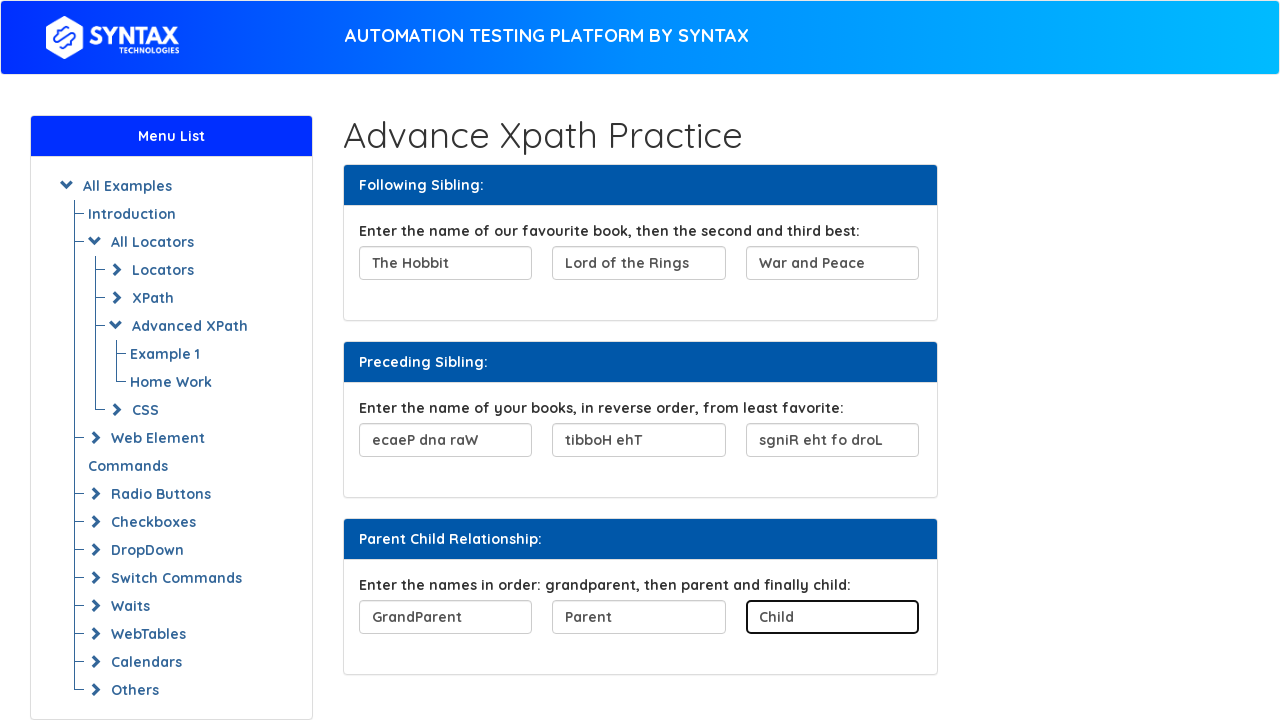

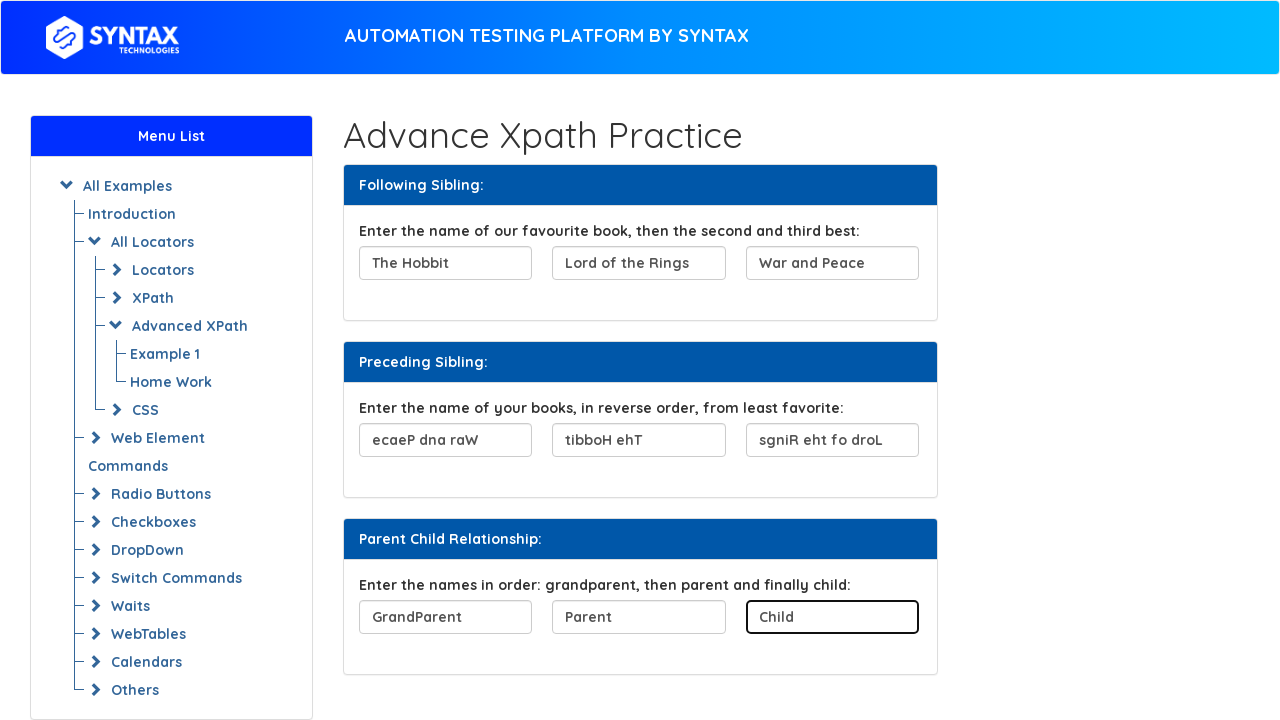